Tests explicit wait functionality by waiting for a price to change to 100, clicking a book button, calculating a mathematical value based on page content, and submitting the answer

Starting URL: http://suninjuly.github.io/explicit_wait2.html

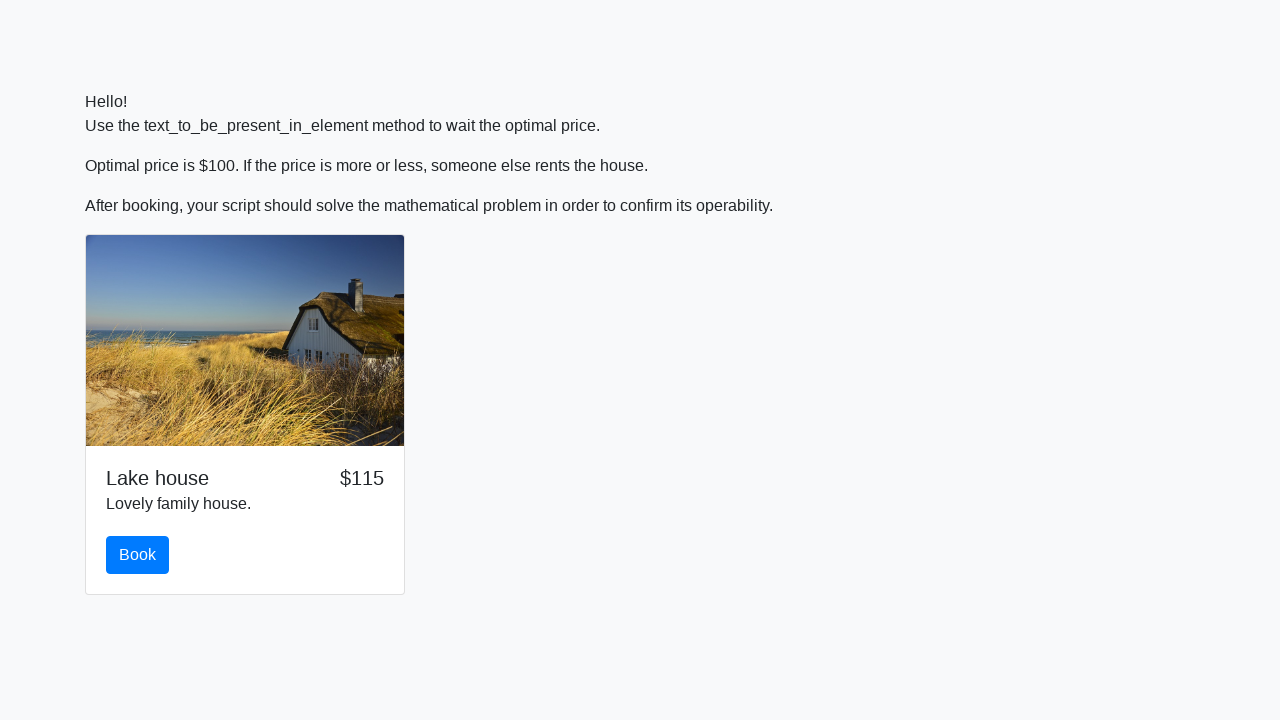

Waited for price to change to 100
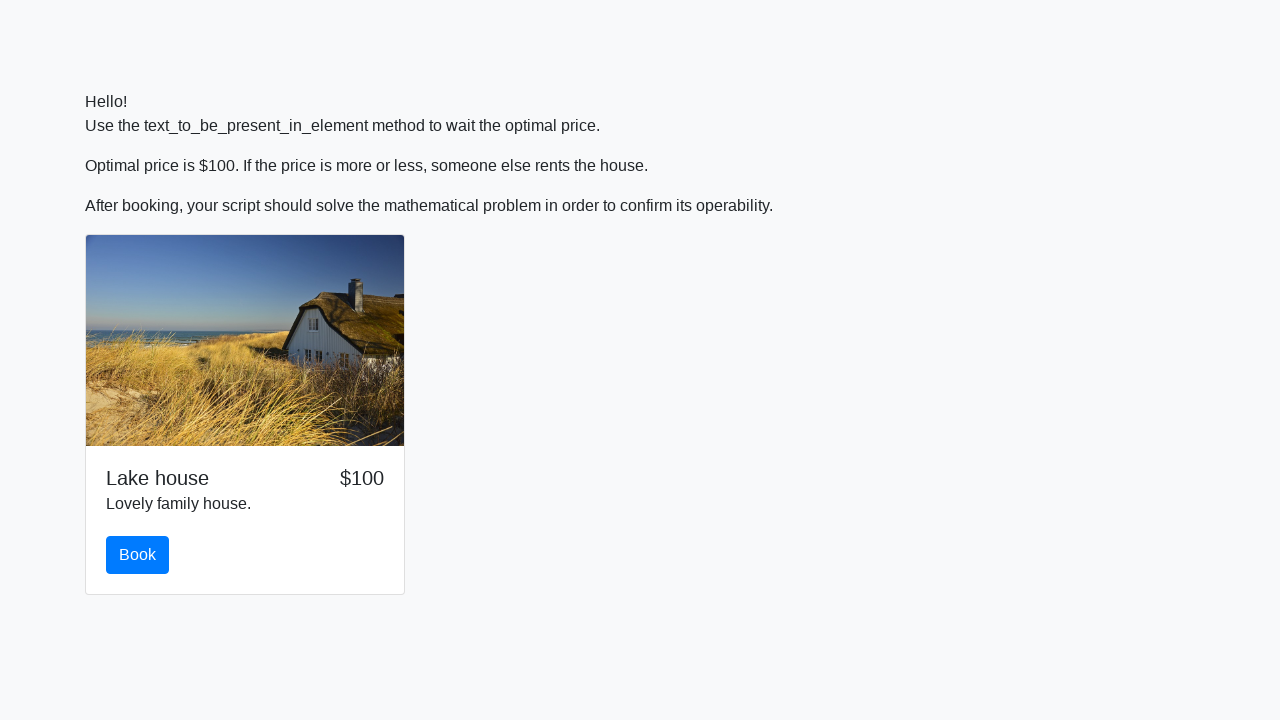

Clicked the book button at (138, 555) on #book
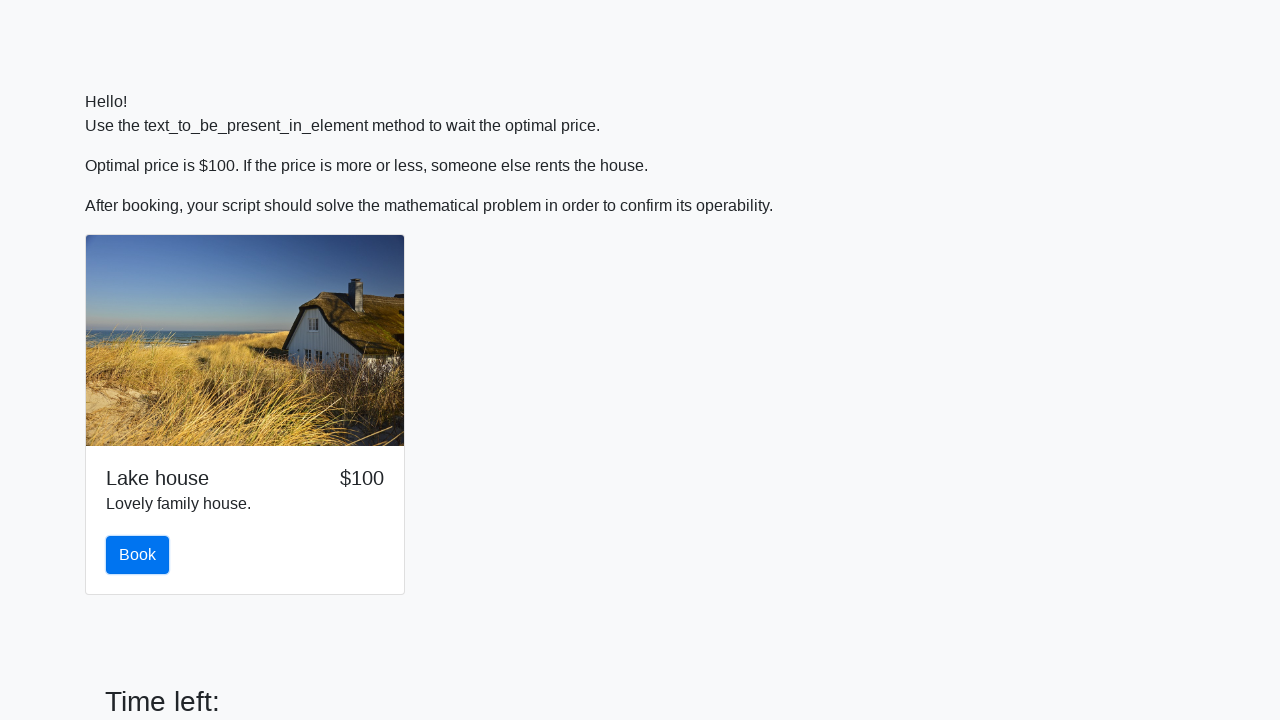

Retrieved input value from page
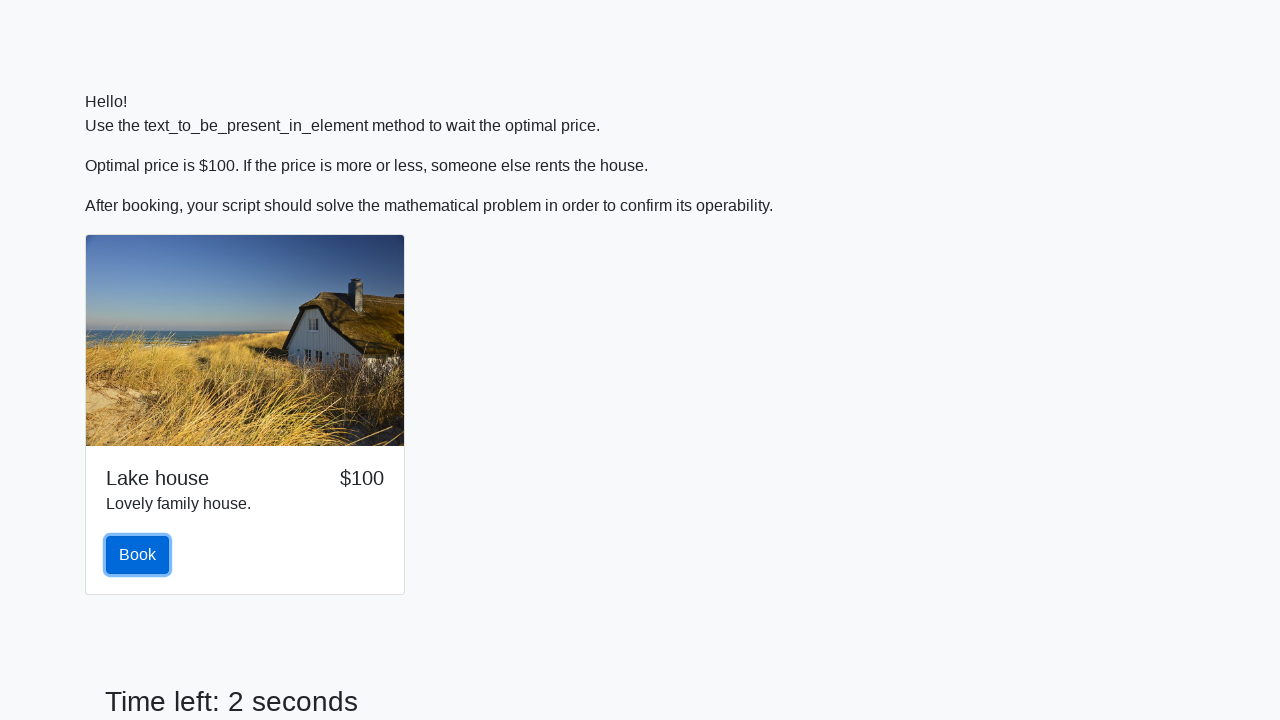

Calculated answer: 1.9286171585482006
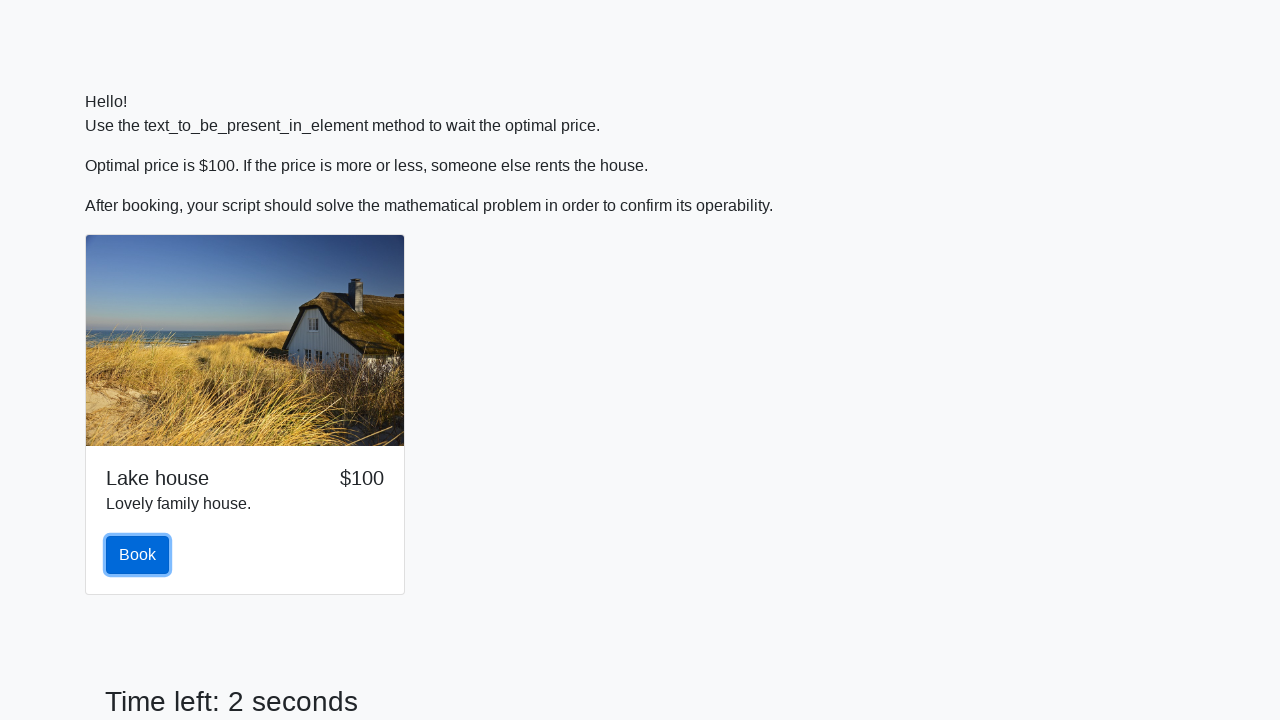

Filled answer field with calculated value on #answer
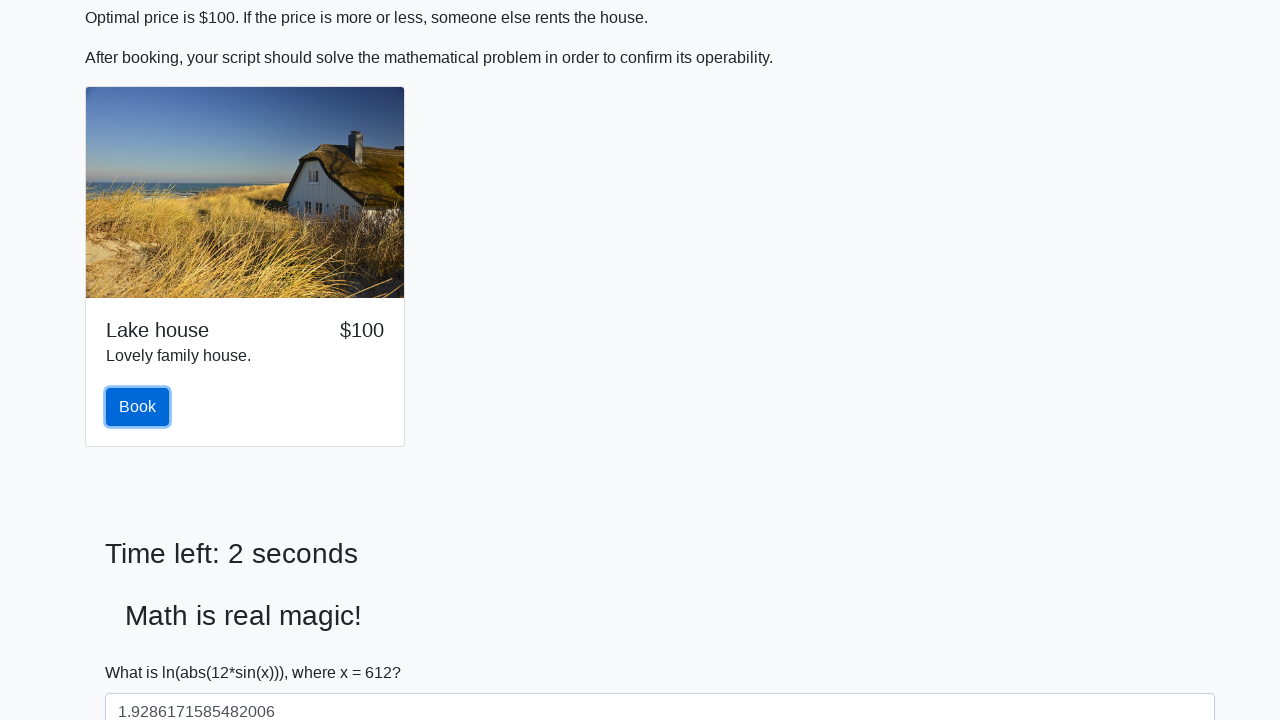

Clicked submit button to solve at (143, 651) on #solve
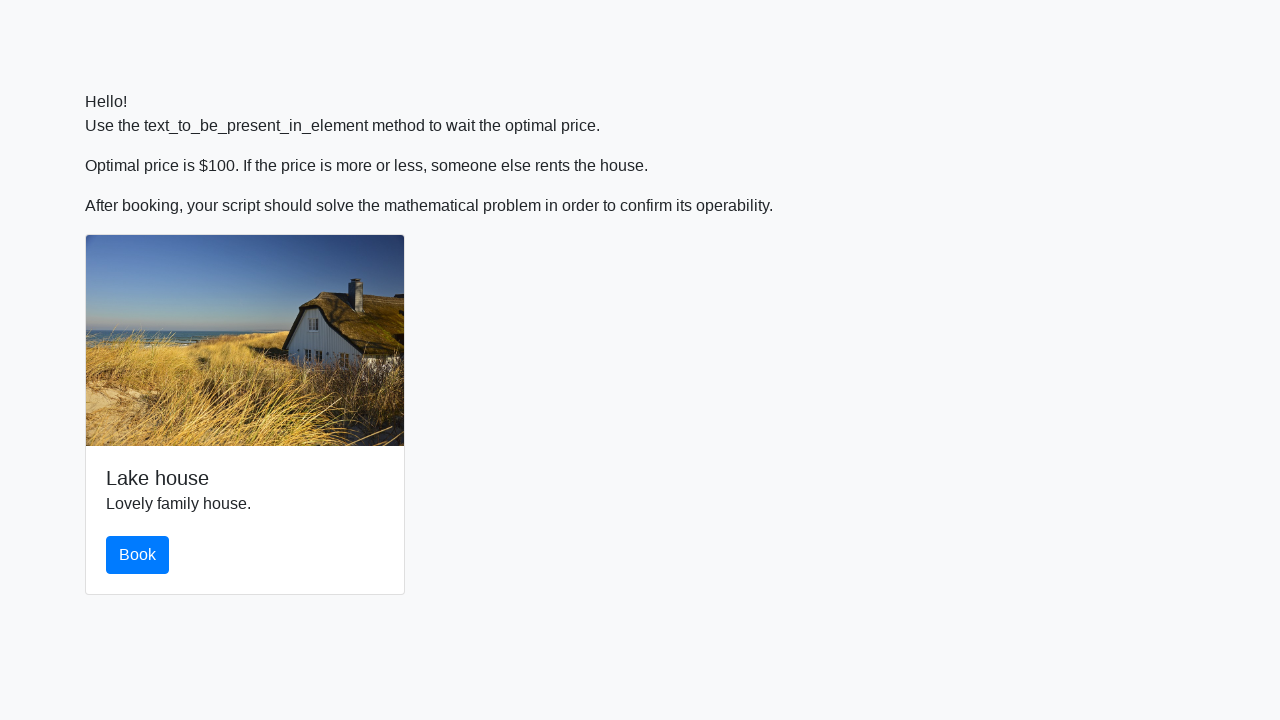

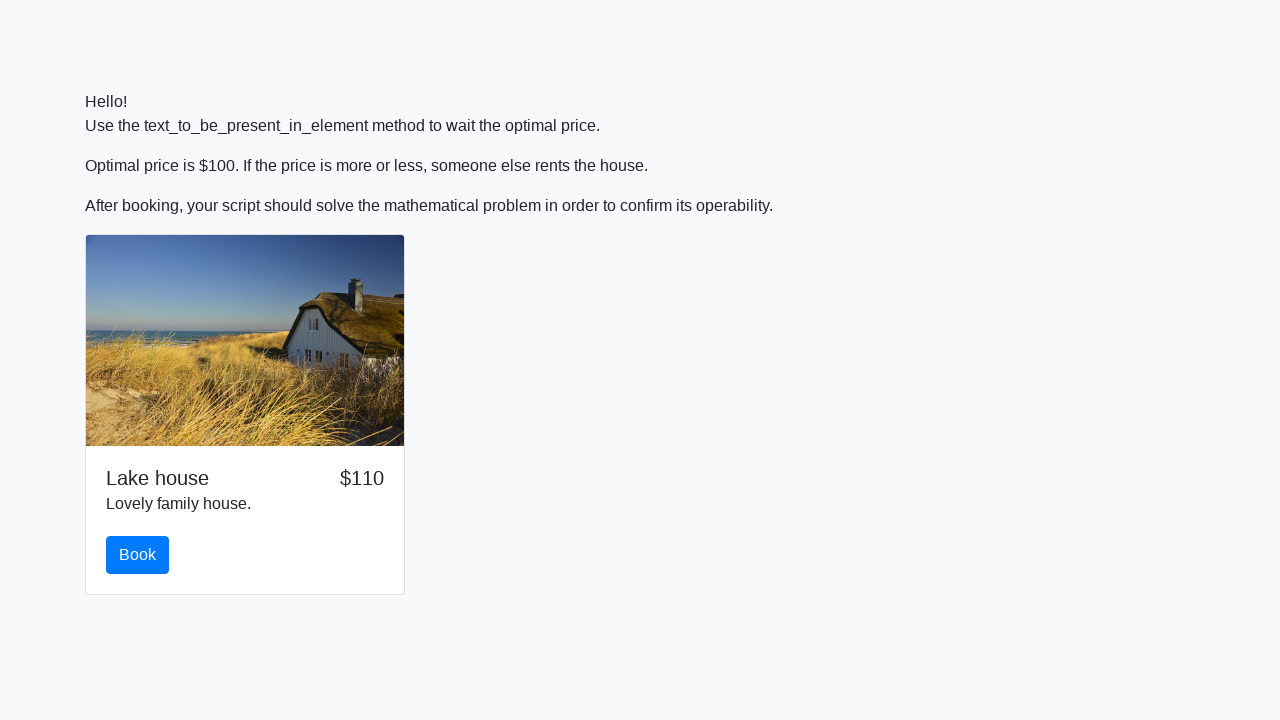